Navigates to VS Code download page and clicks the download button to initiate VS Code download

Starting URL: https://code.visualstudio.com/download

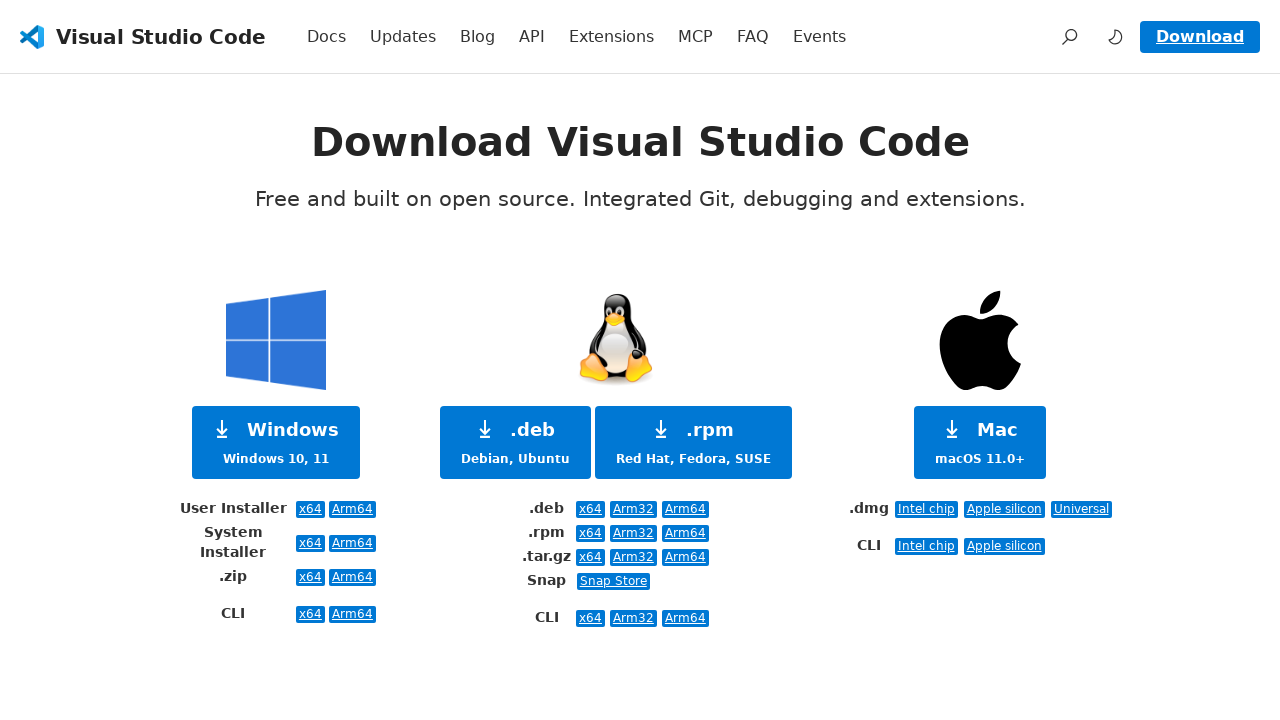

Waited for VS Code download button to load
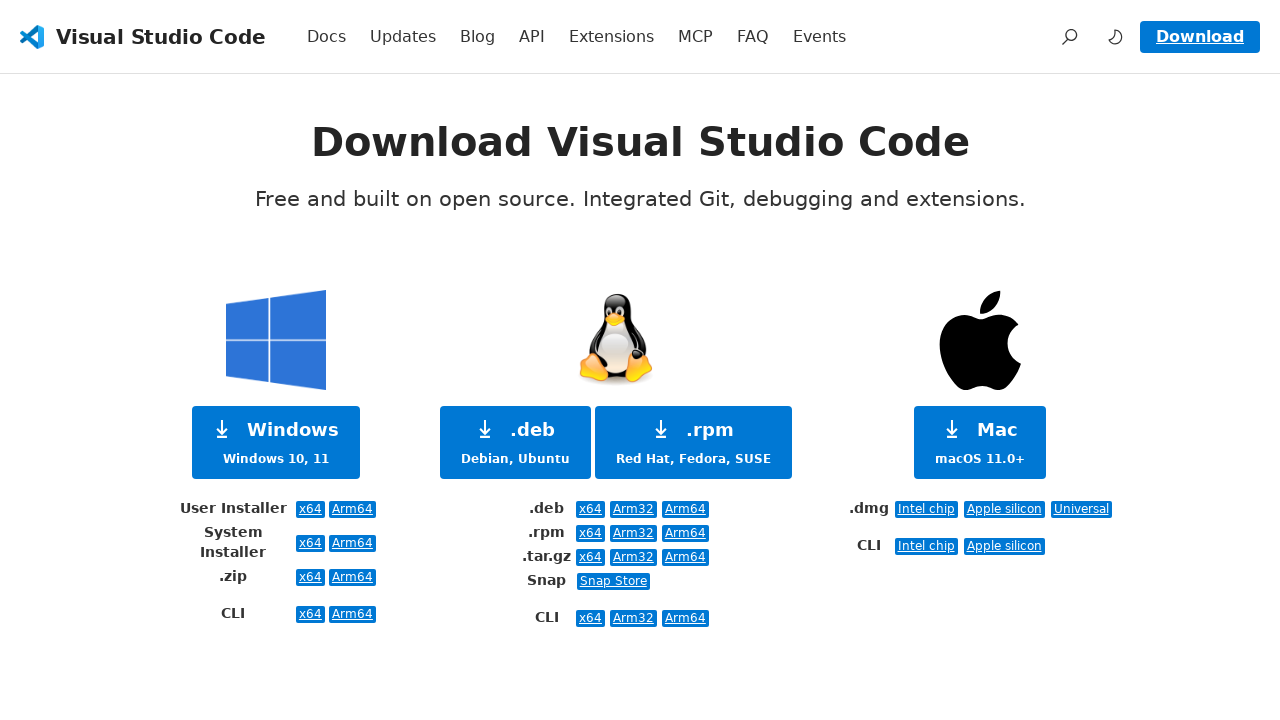

Clicked VS Code download button to initiate download at (276, 443) on button.link-button.dlink
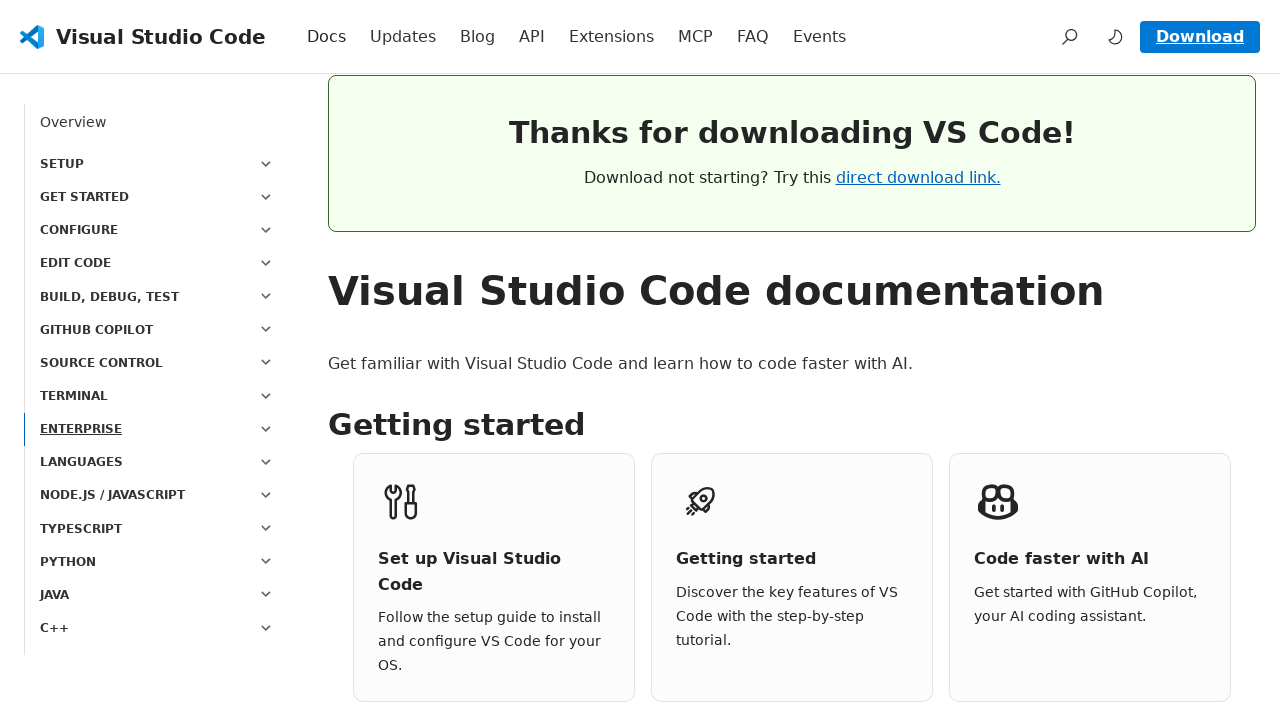

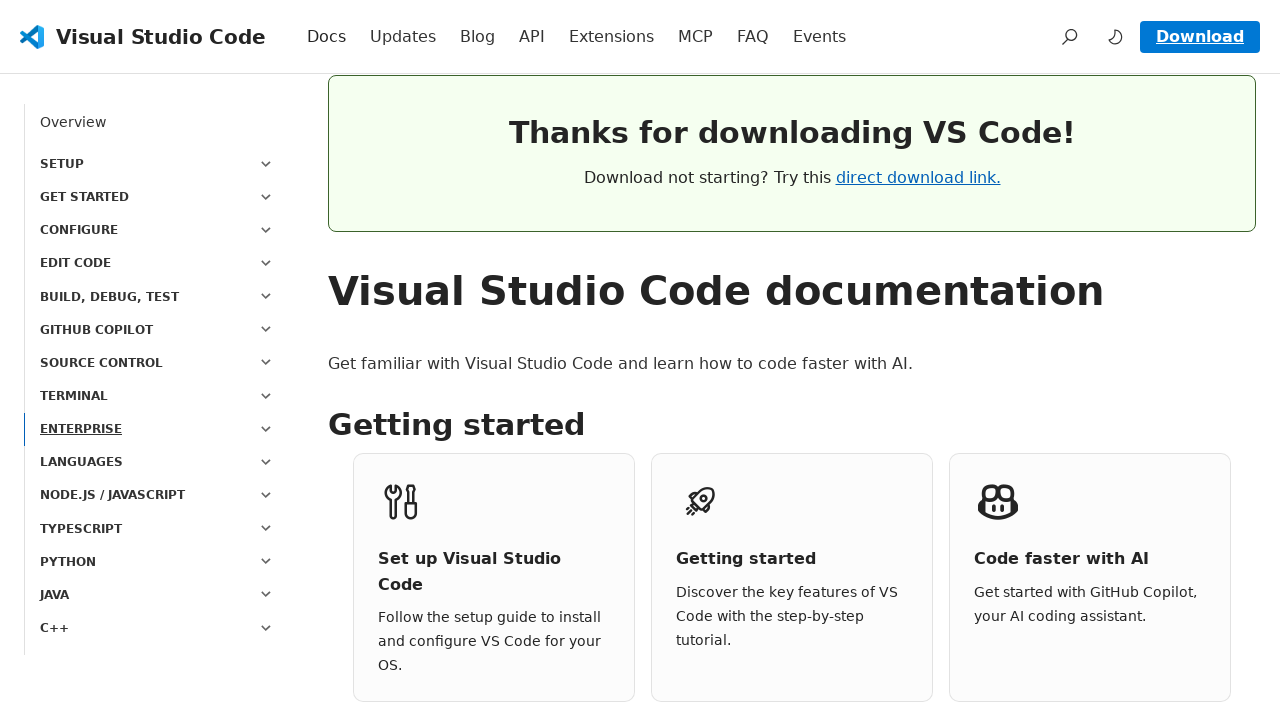